Verifies that there are exactly 4 benefit text elements on the page

Starting URL: https://jdi-framework.github.io/tests/index.htm

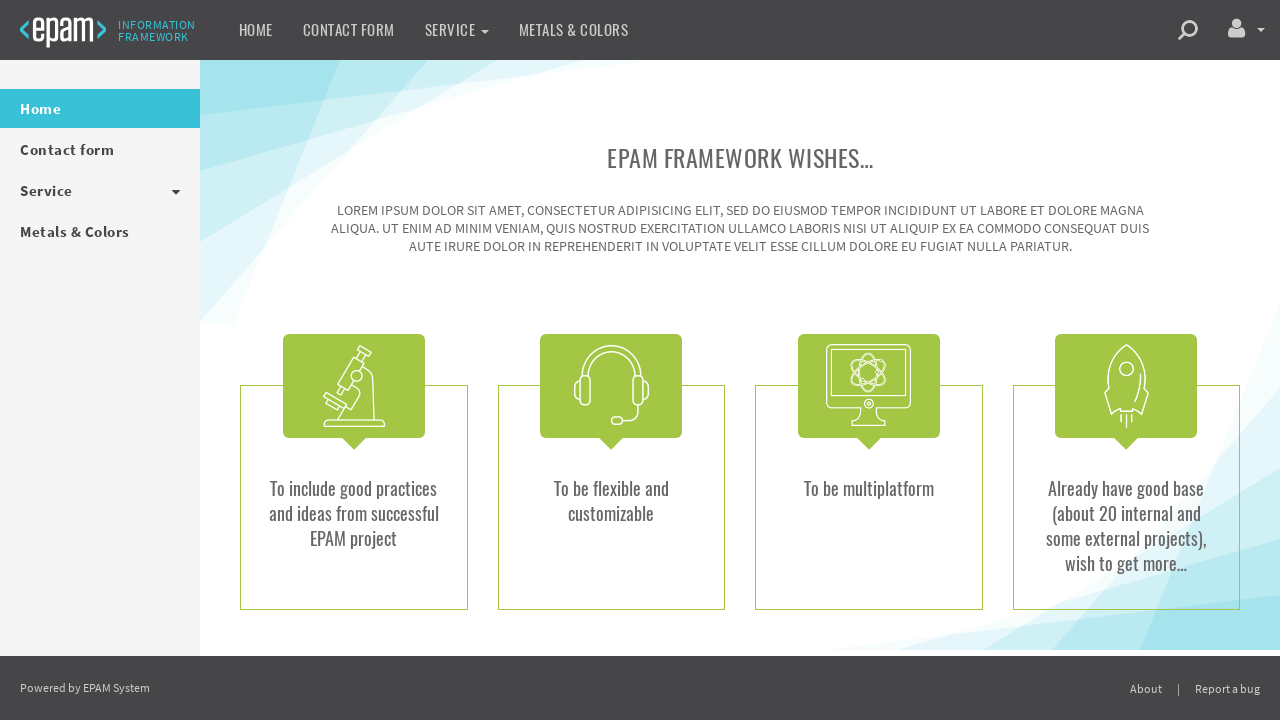

Navigated to https://jdi-framework.github.io/tests/index.htm
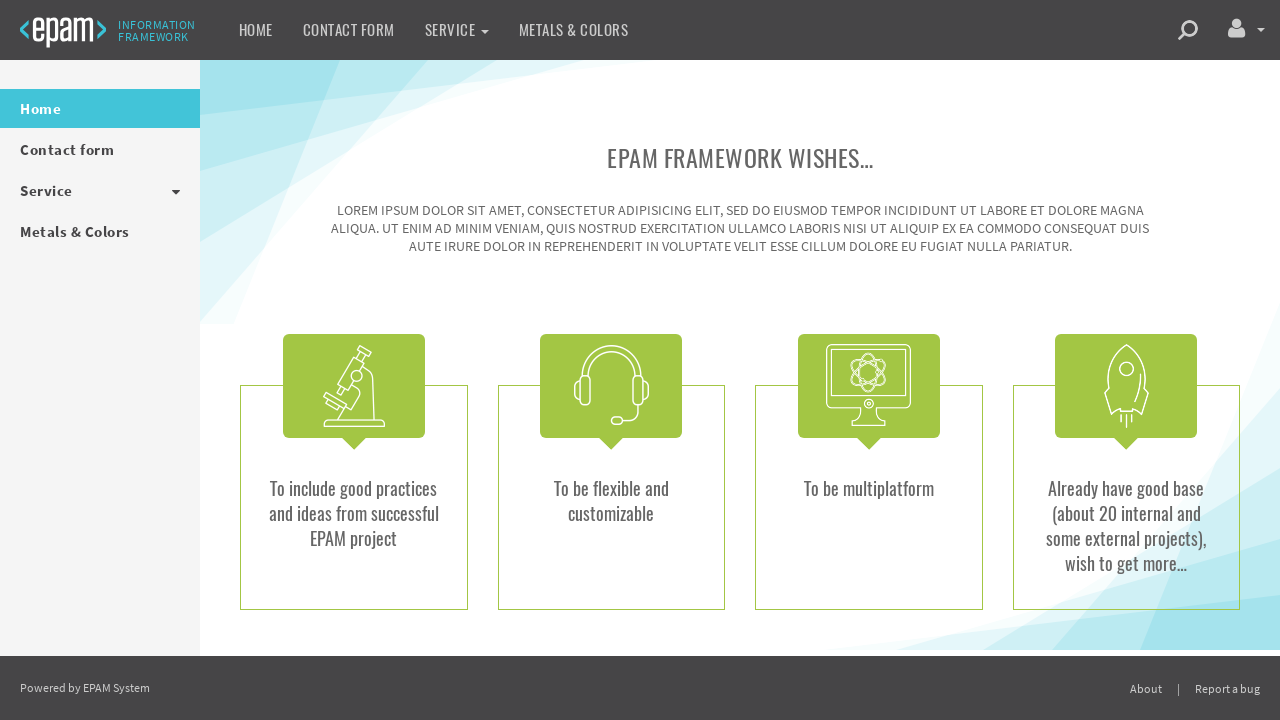

Located all benefit text elements with class 'benefit-txt'
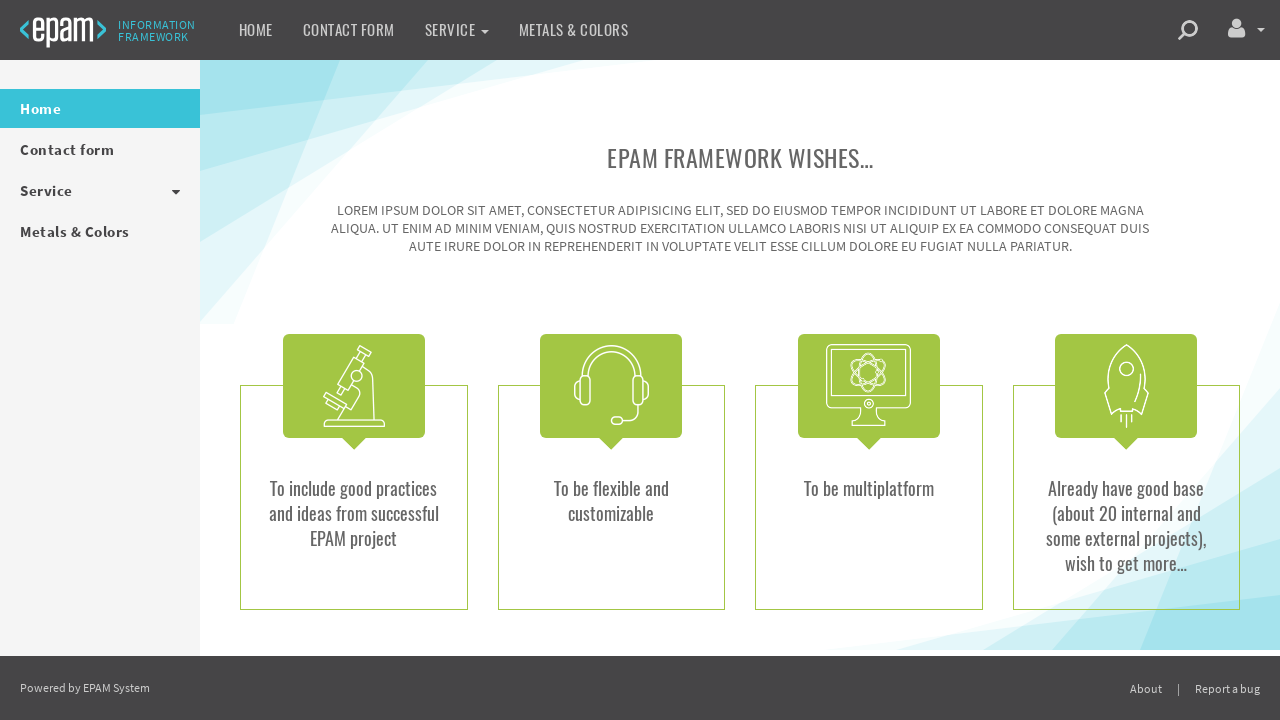

Verified that exactly 4 benefit text elements are present on the page
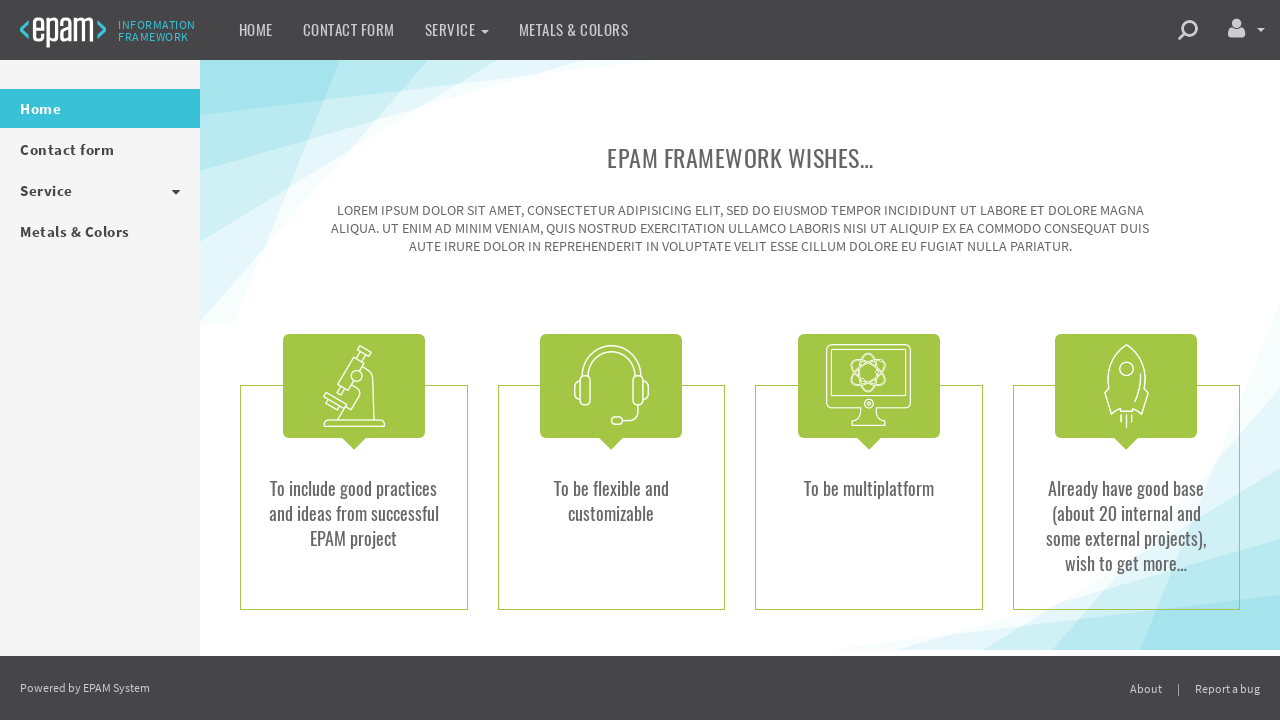

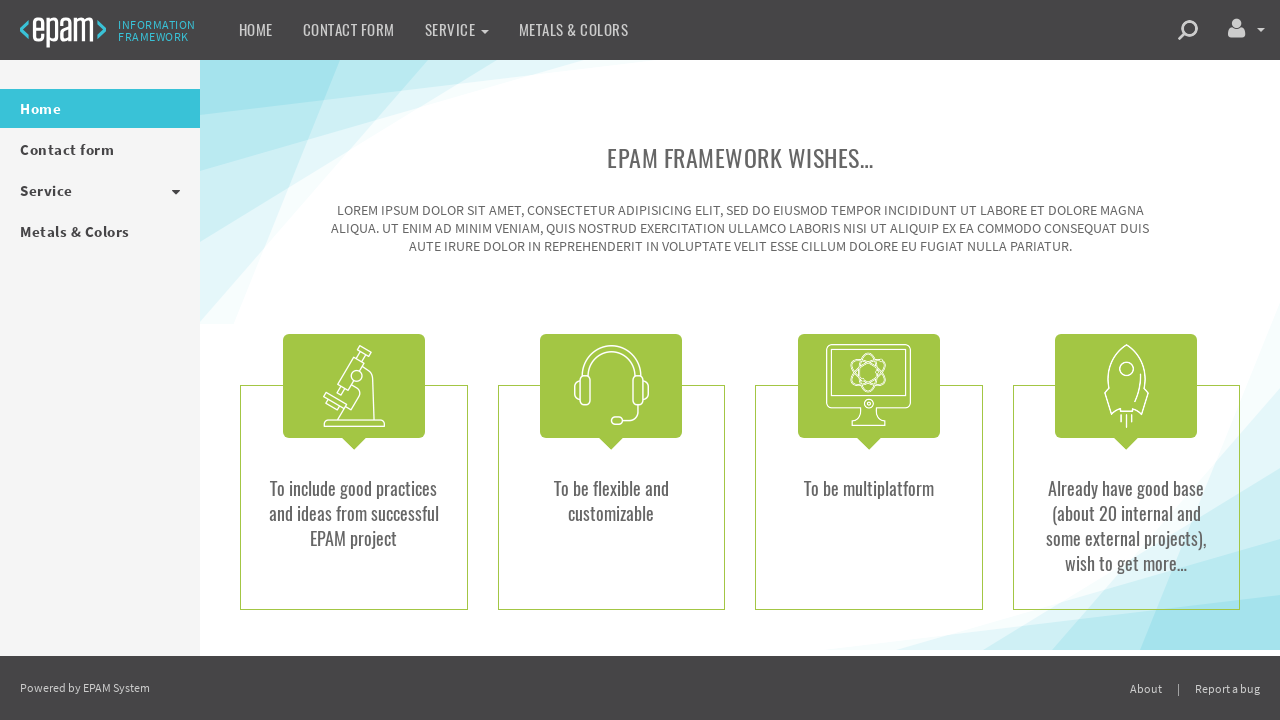